Tests relative locator functionality by scrolling down the page and clicking a checkbox input element located to the left of its label

Starting URL: https://rahulshettyacademy.com/angularpractice/

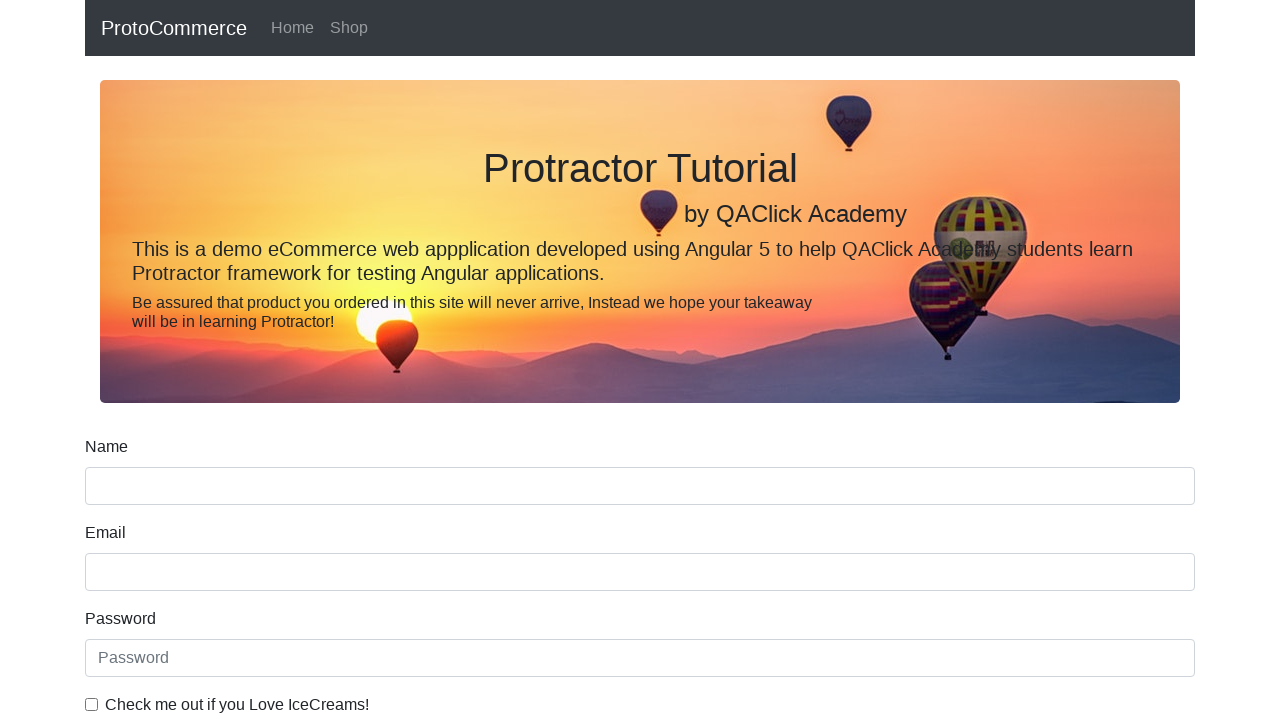

Scrolled down the page by 200 pixels
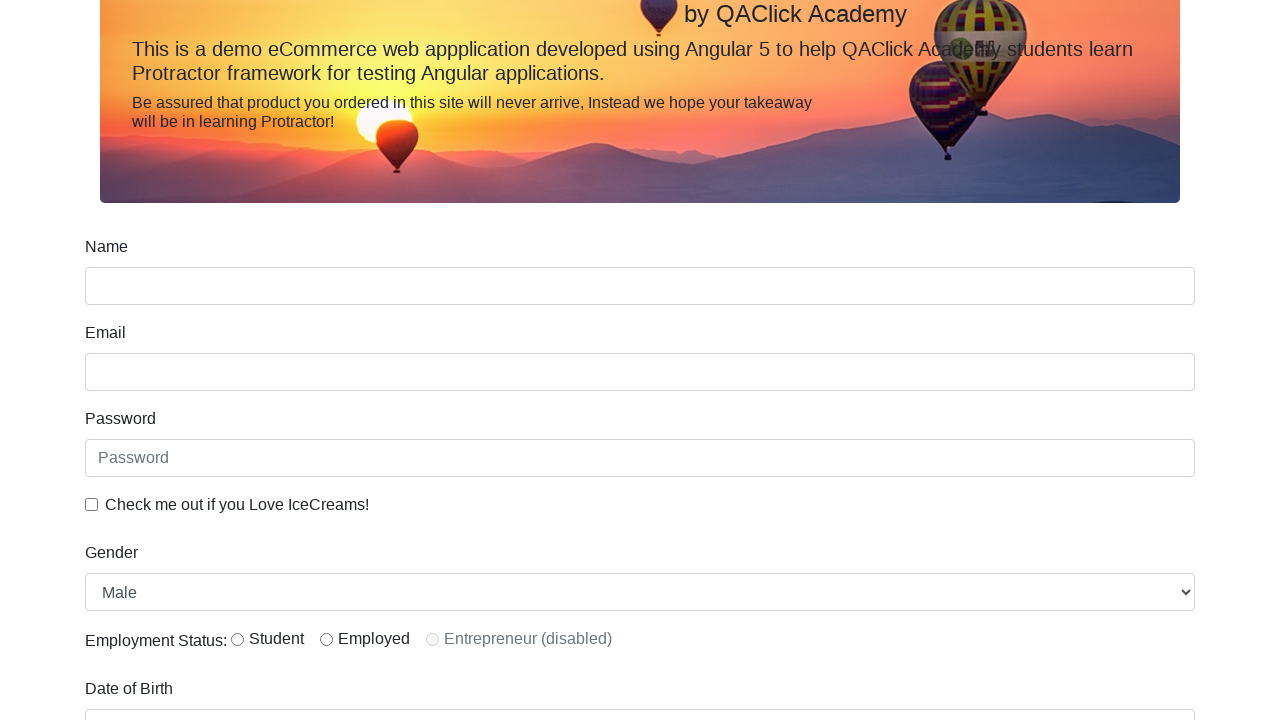

Located the checkbox label element
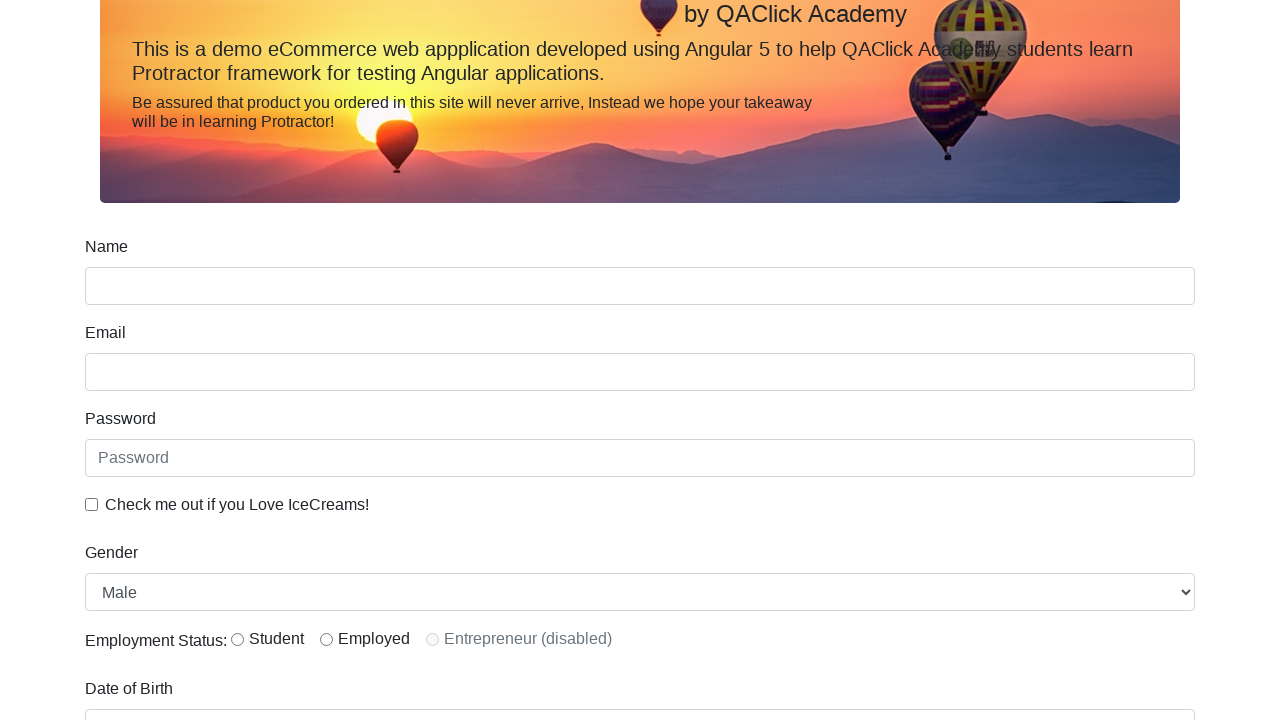

Waited for checkbox label to be ready
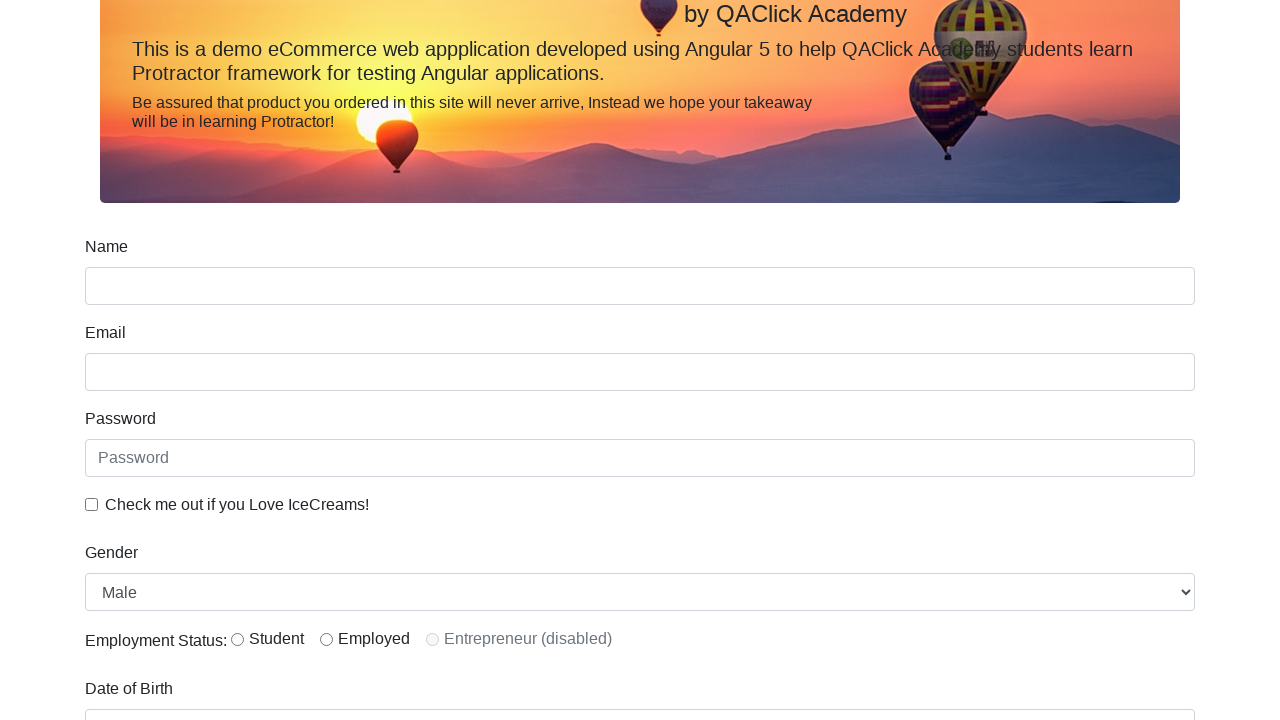

Clicked the checkbox input element located to the left of the label at (92, 504) on input#exampleCheck1
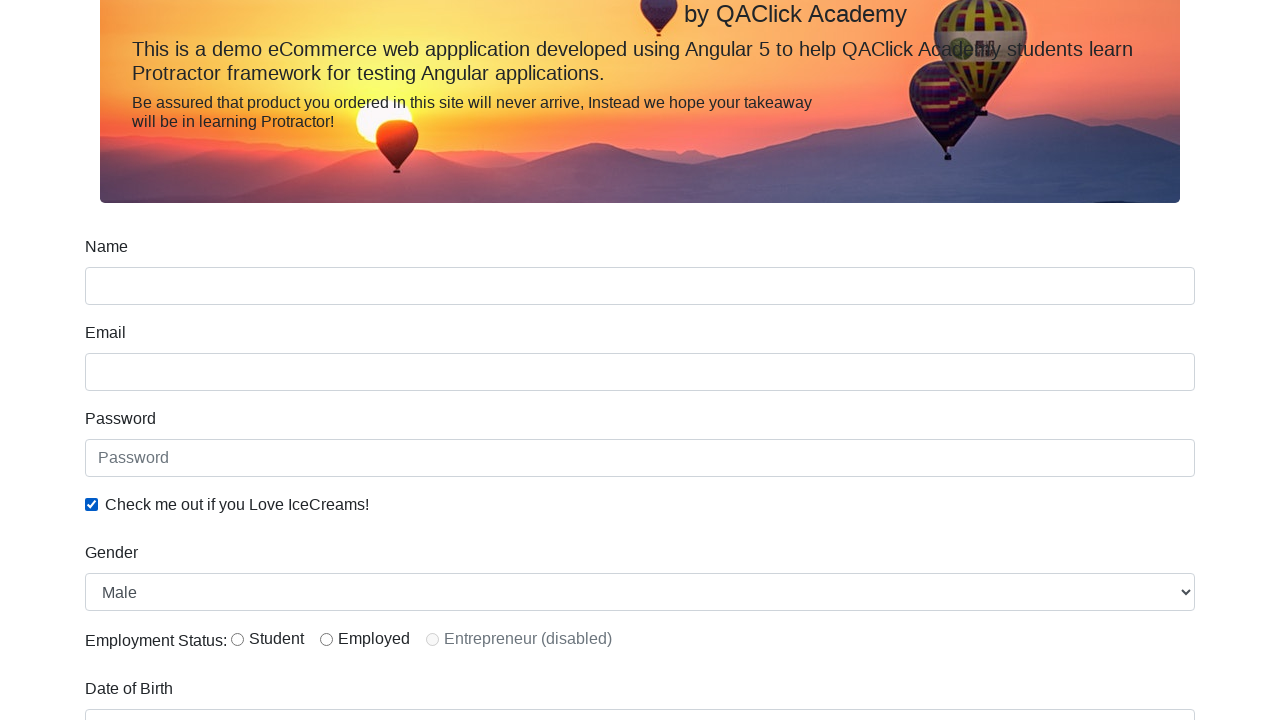

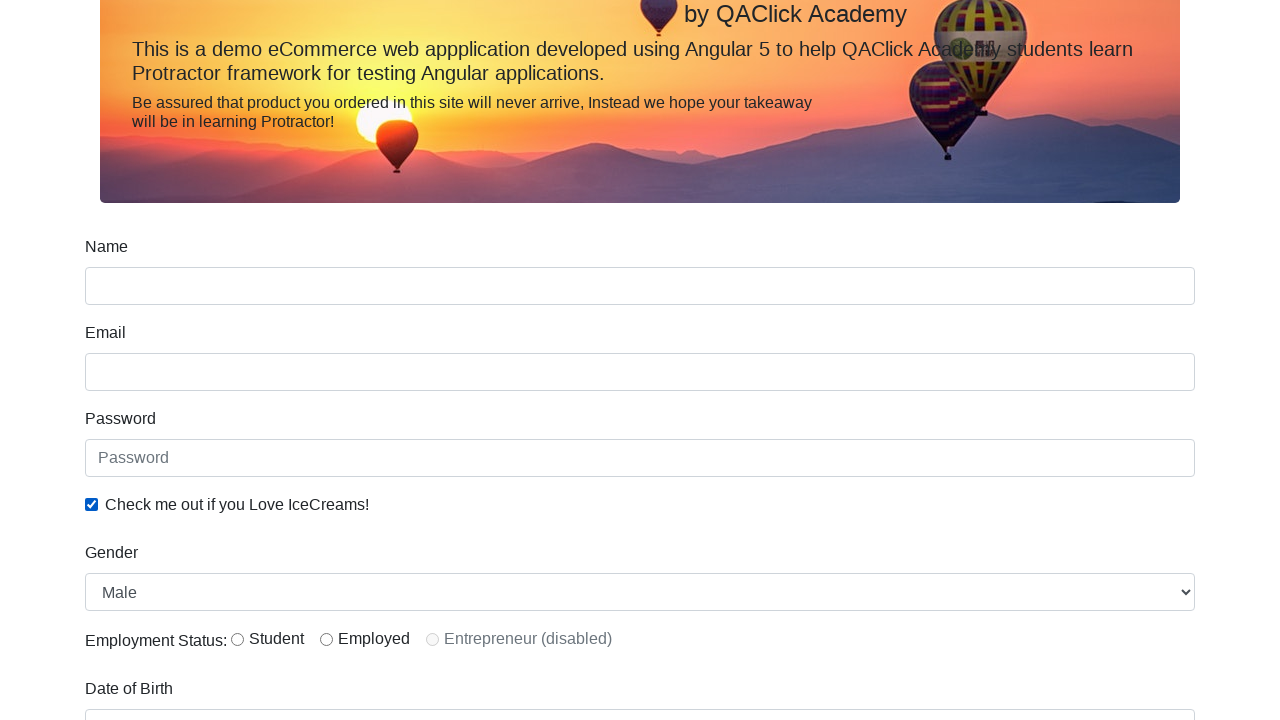